Tests the text box form by filling in full name, email, current address, and permanent address fields, then verifies the output displays the entered data correctly.

Starting URL: https://demoqa.com/text-box

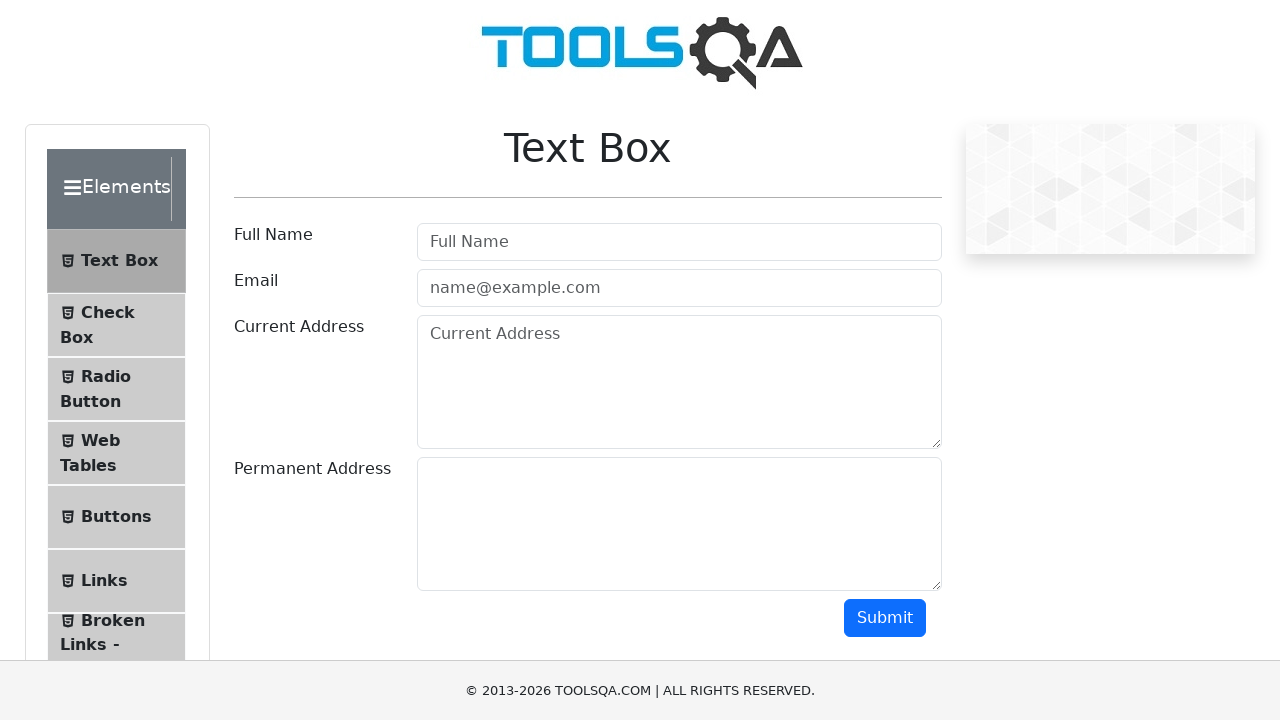

Filled full name field with 'emily_jones87' on #userName
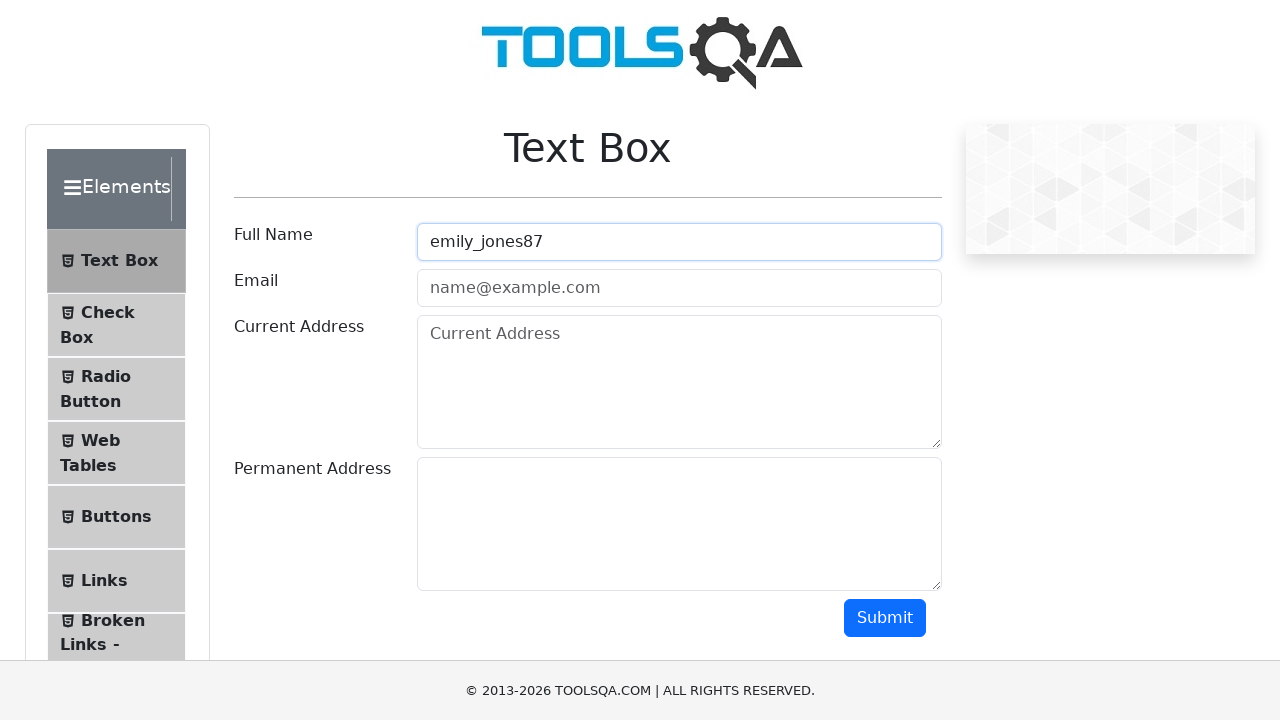

Filled email field with 'emily.jones@testmail.org' on #userEmail
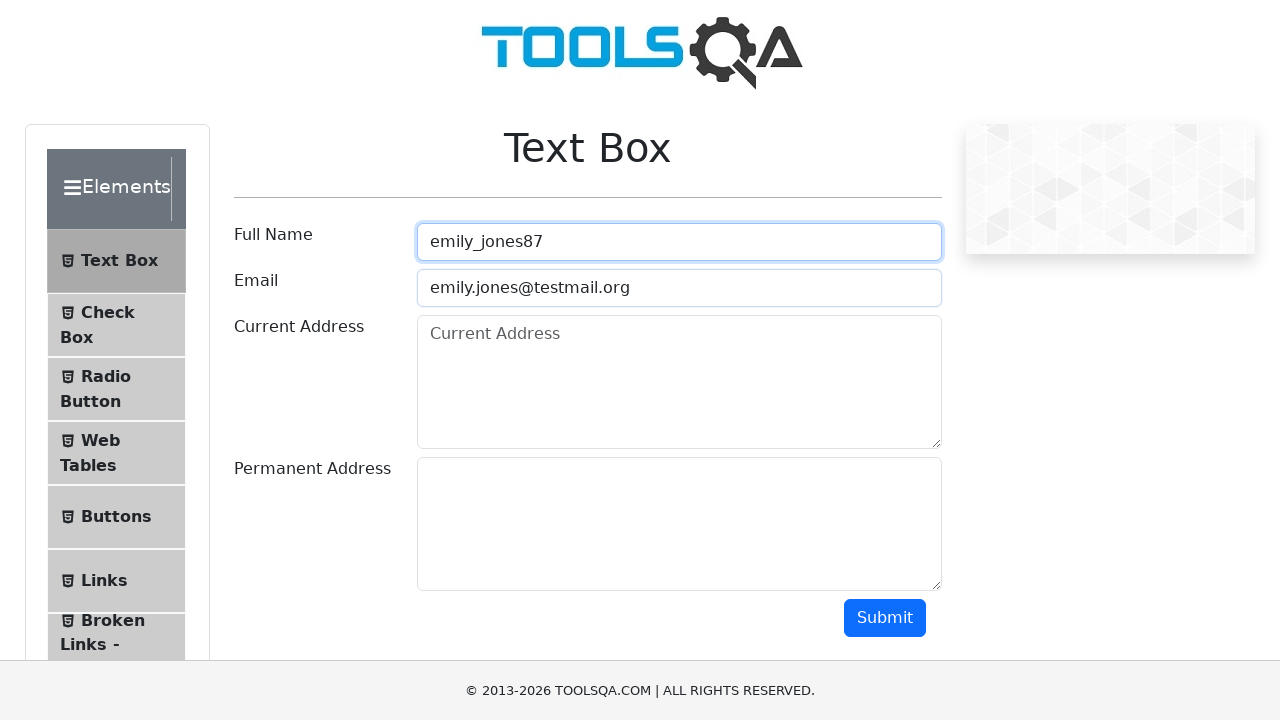

Filled current address field with '456 Maple Avenue' on #currentAddress
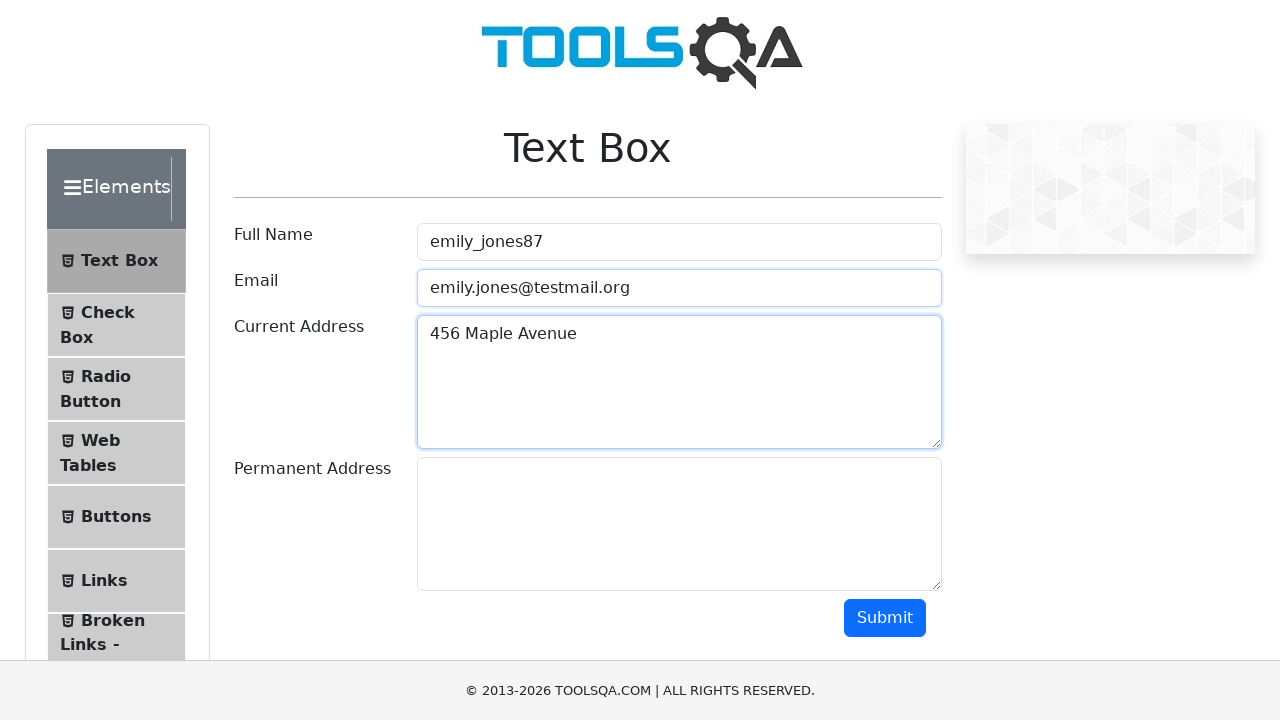

Filled permanent address field with '789 Pine Road' on #permanentAddress
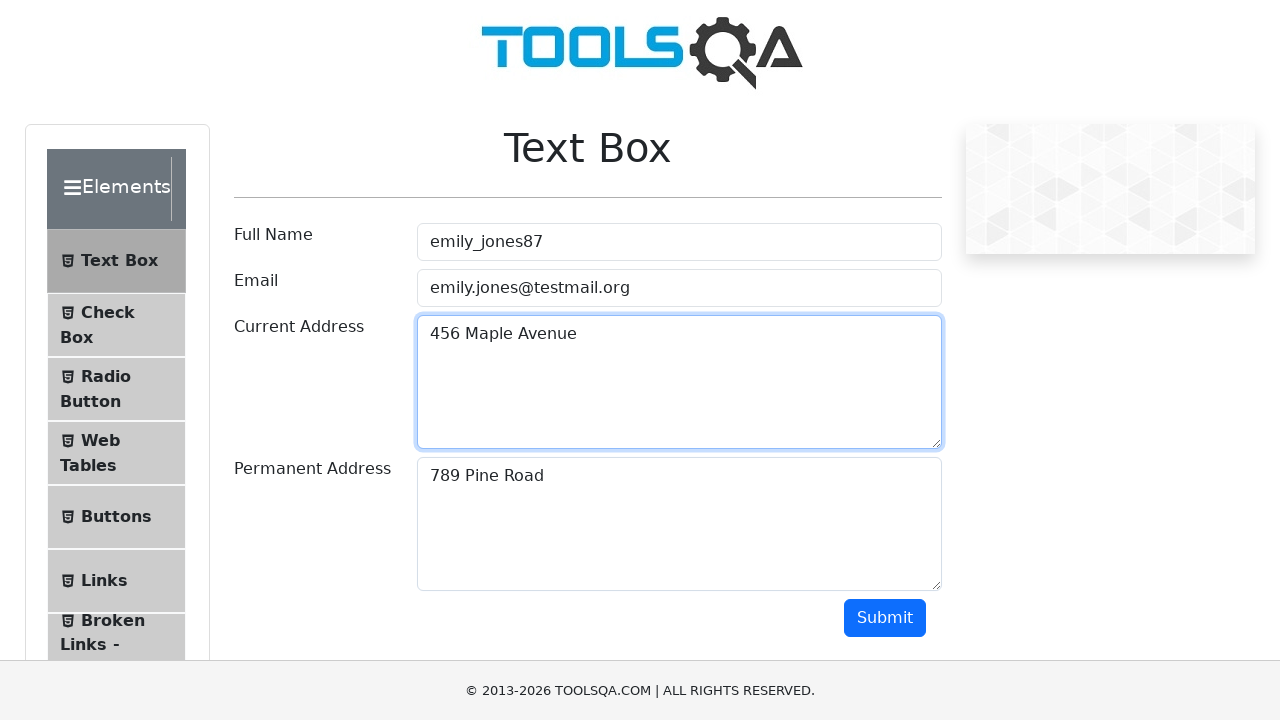

Clicked submit button to submit the text box form at (885, 618) on #submit
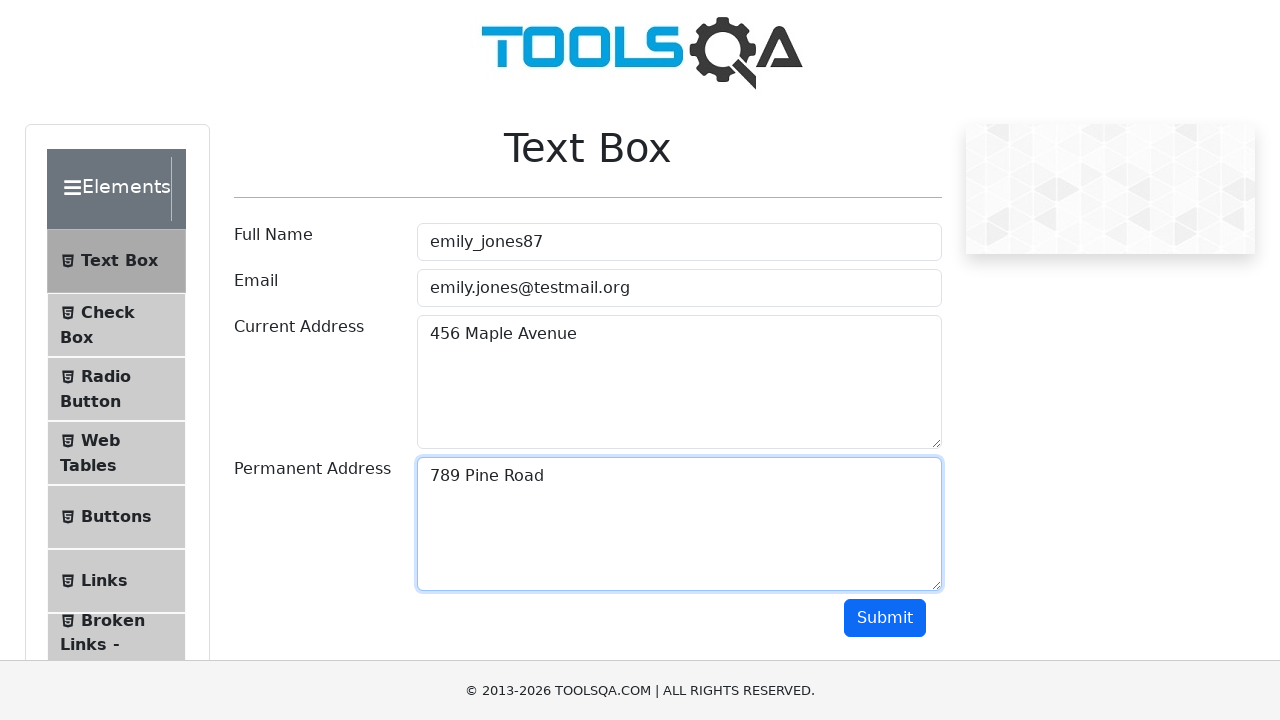

Verified output section loaded with name field
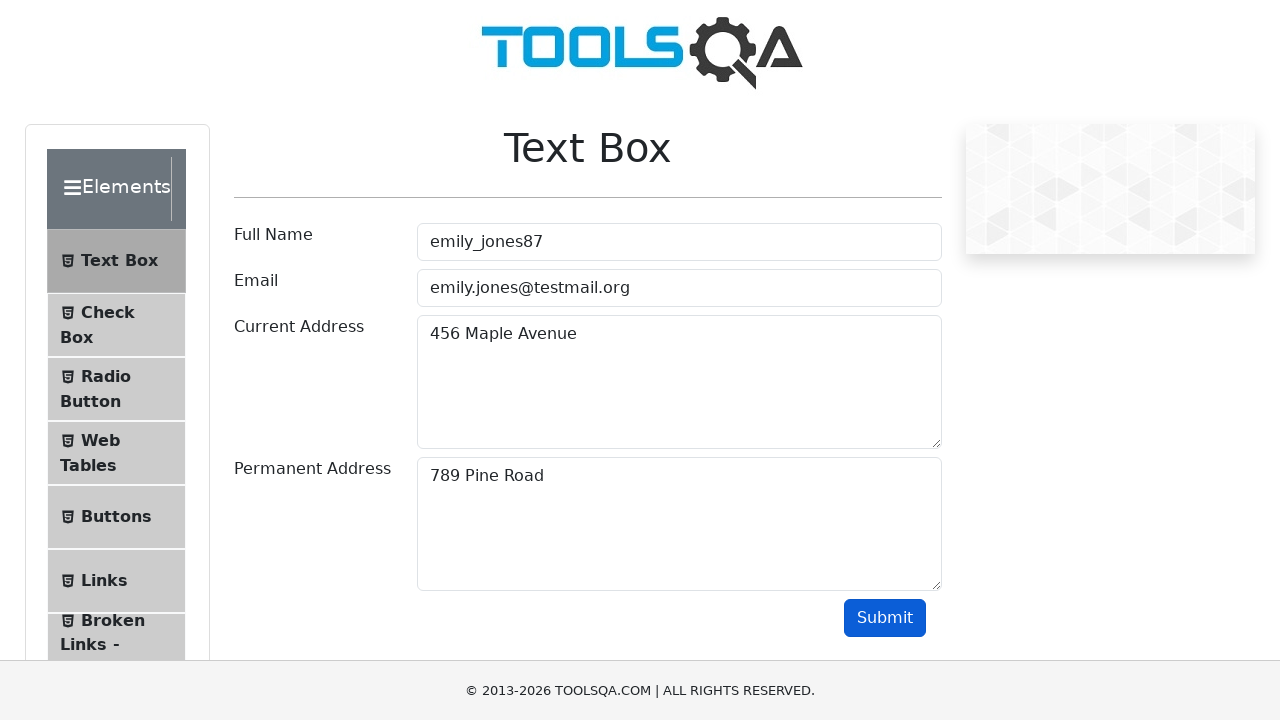

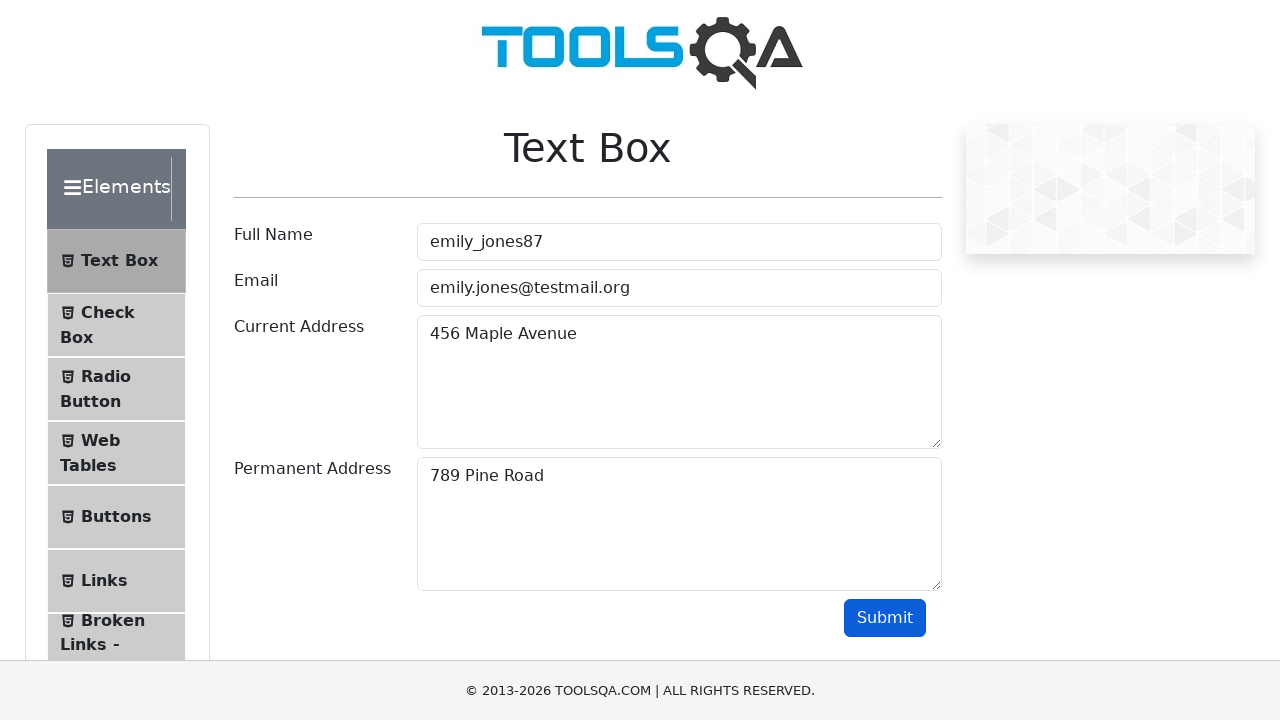